Interacts with a table element to verify its structure by checking rows and columns

Starting URL: https://rahulshettyacademy.com/AutomationPractice/

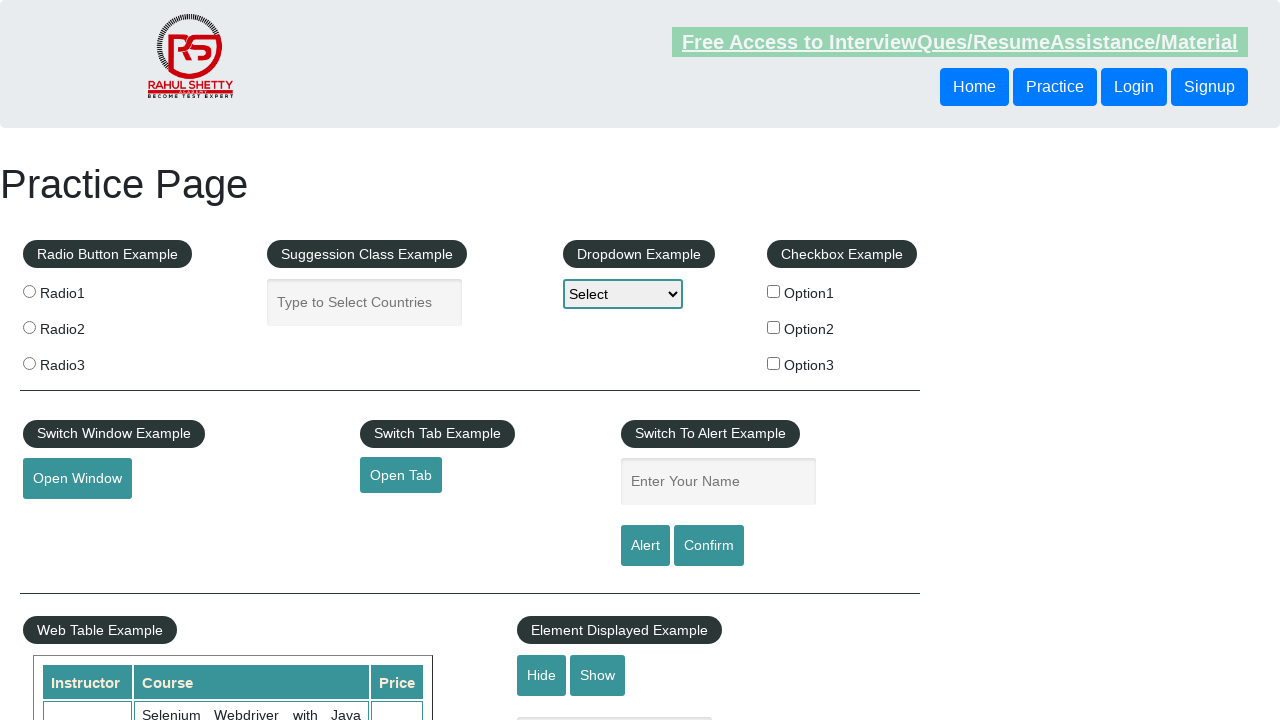

Waited for product table element to be present
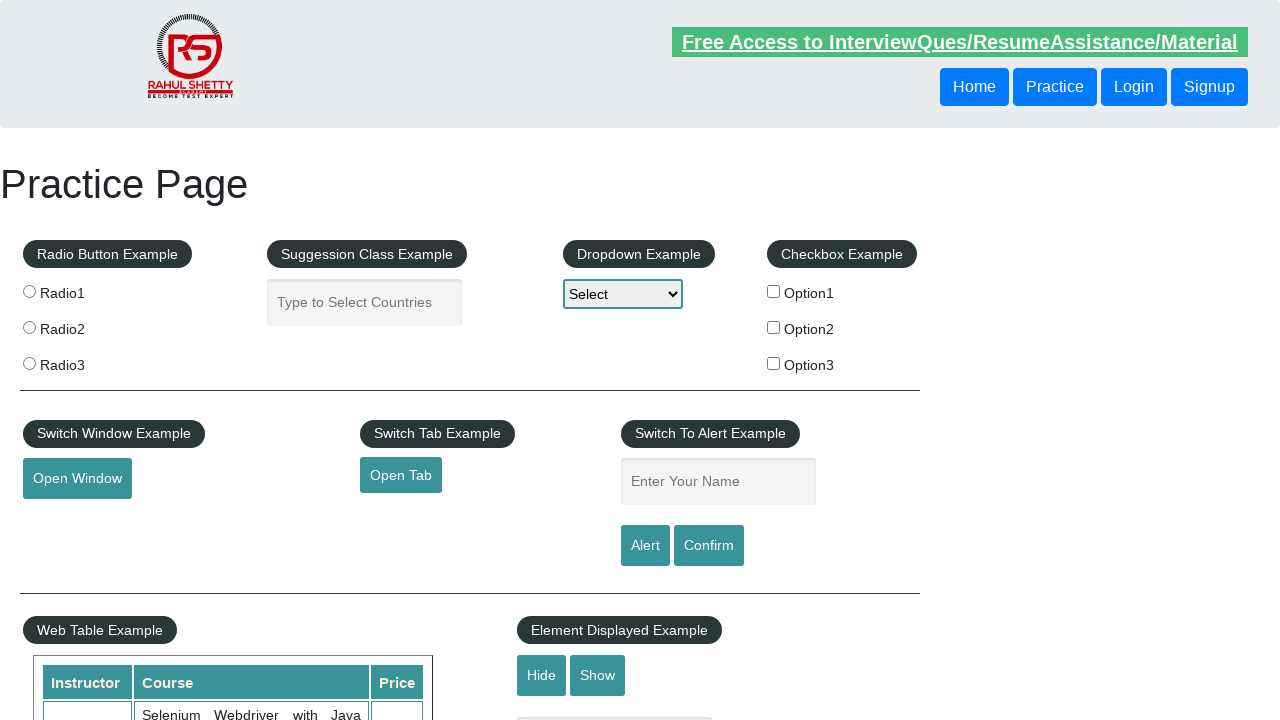

Located product table element
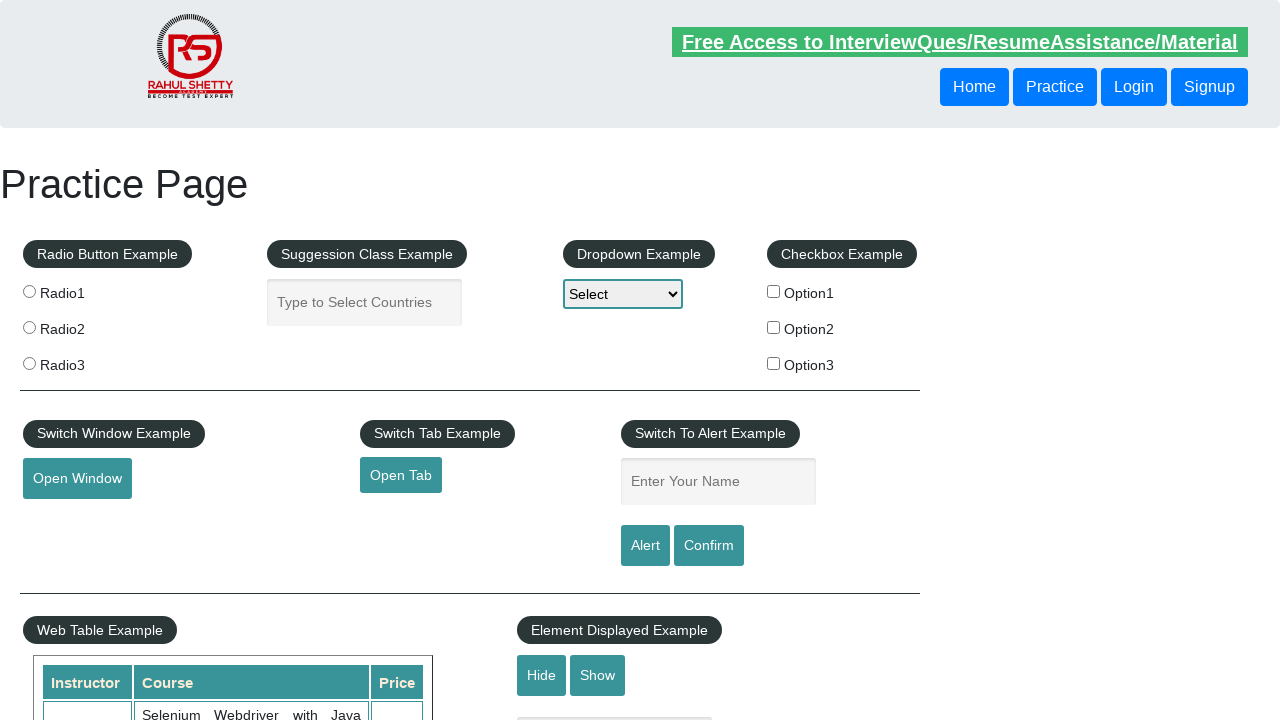

Waited for first table row to be present
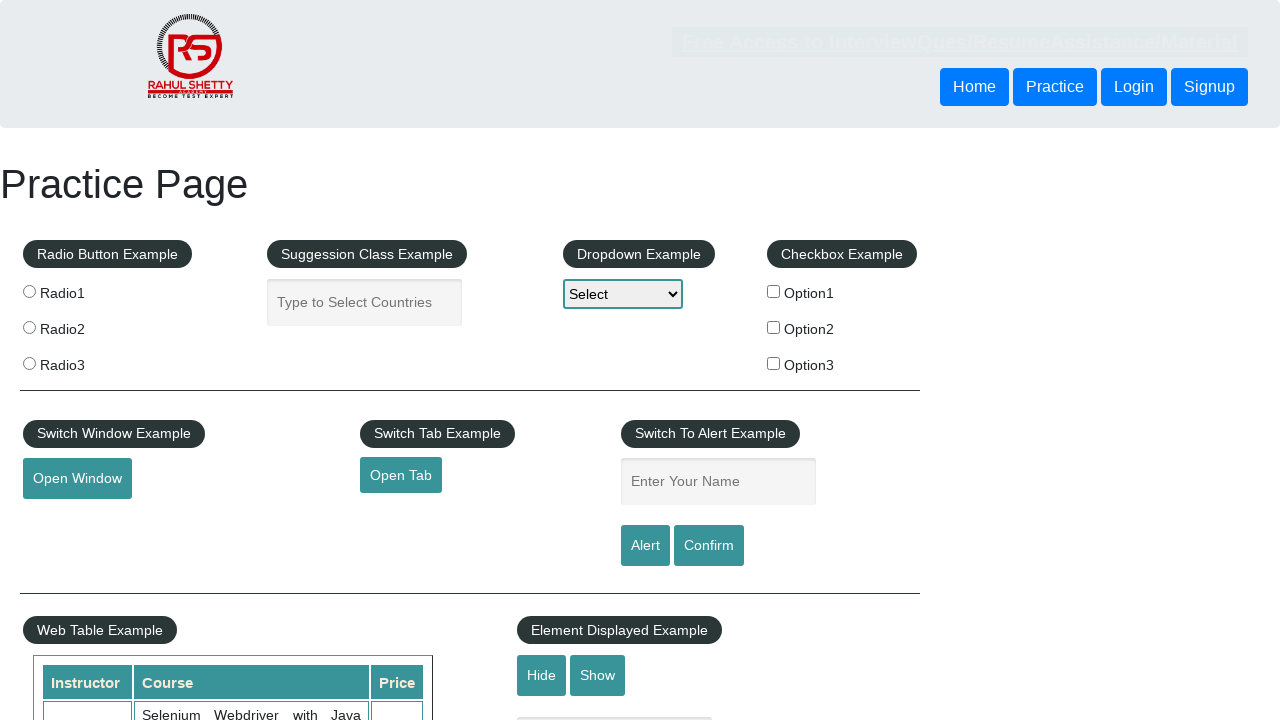

Waited for first table header to be present
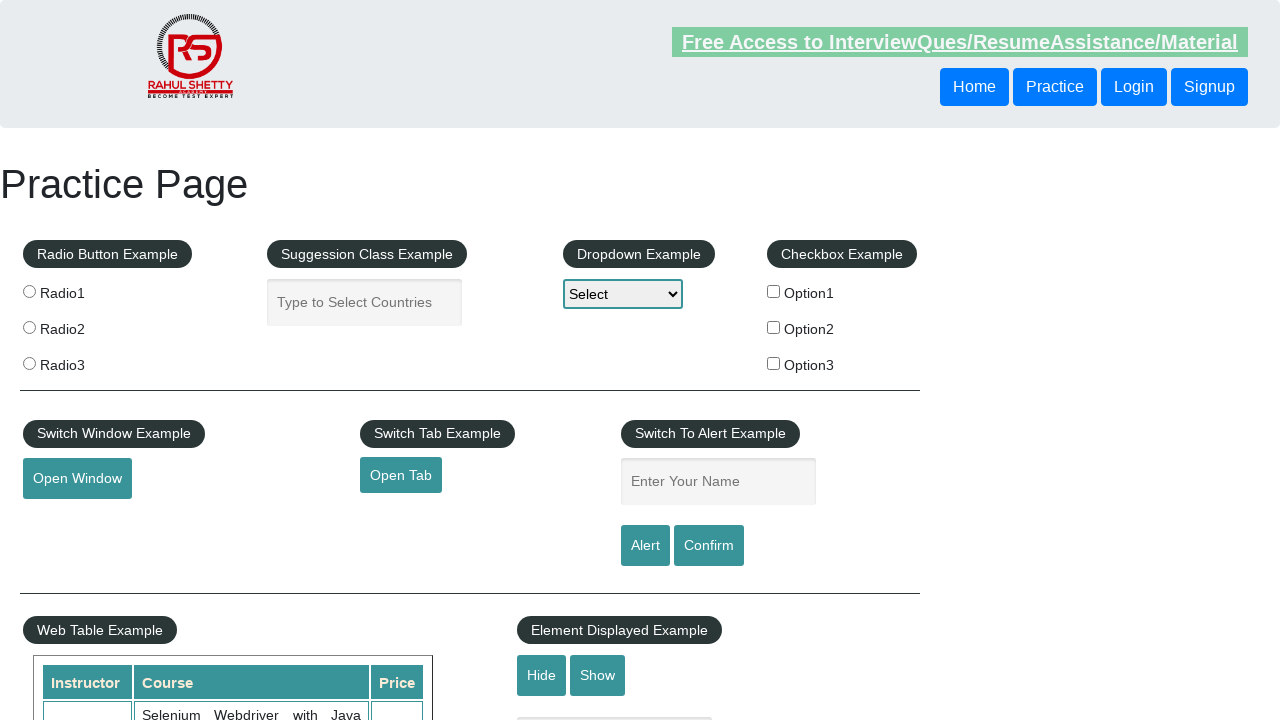

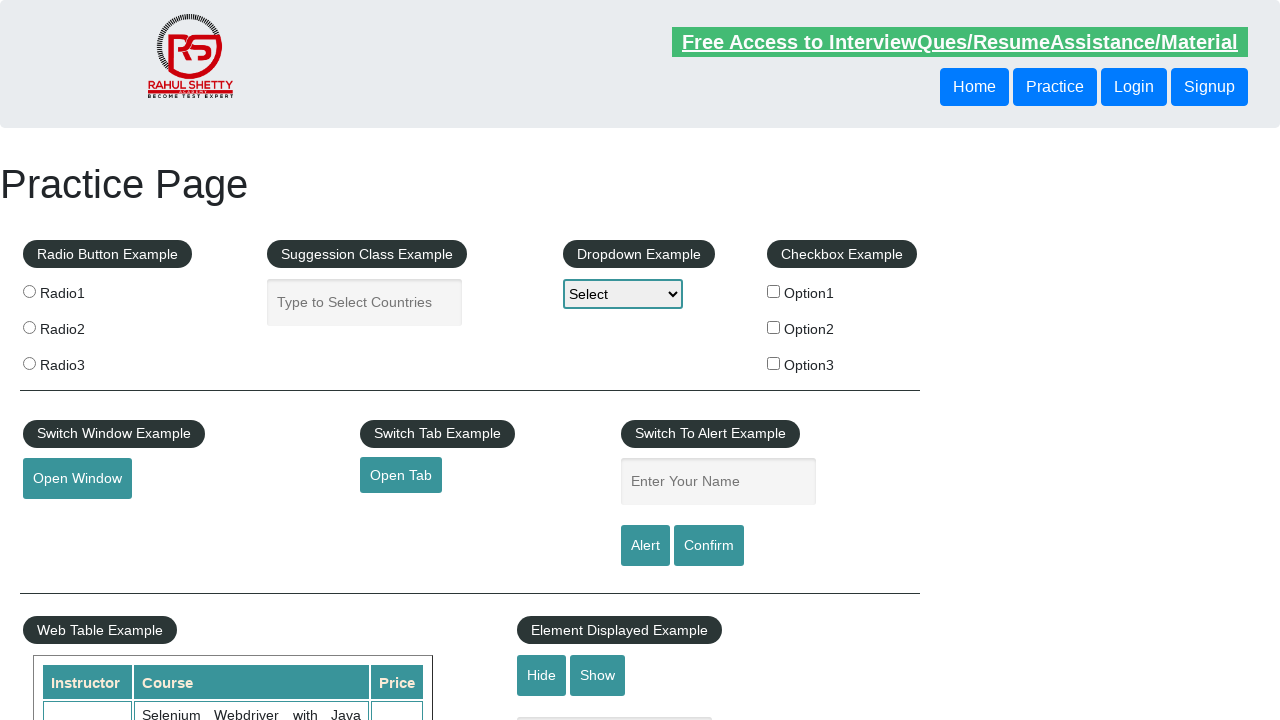